Navigates to the WebdriverIO homepage and verifies the page title matches the expected value

Starting URL: https://webdriver.io

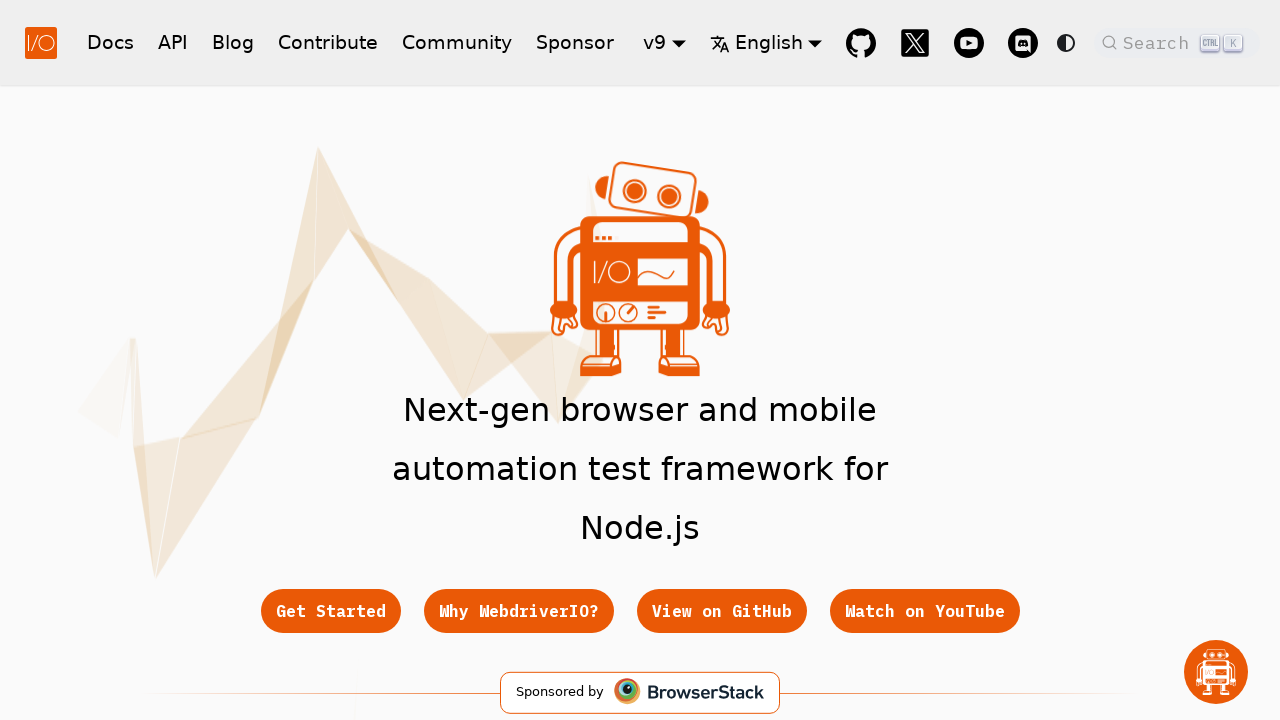

Navigated to WebdriverIO homepage
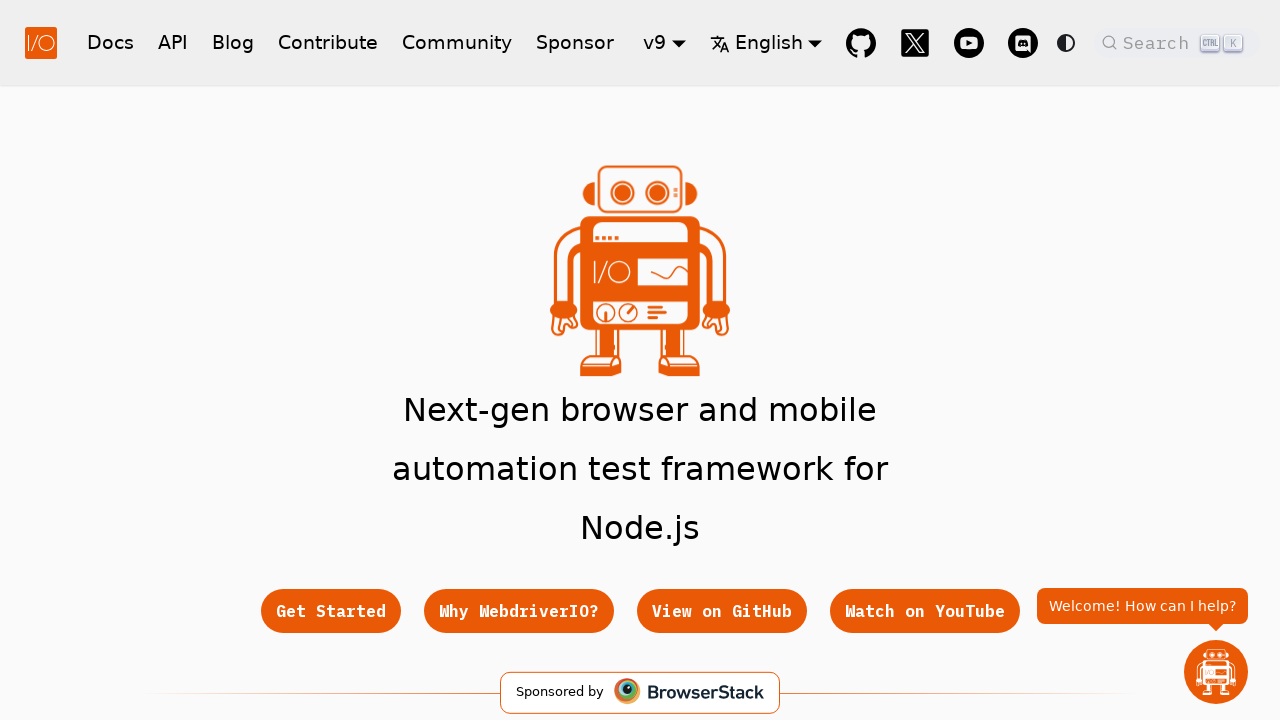

Page DOM content loaded
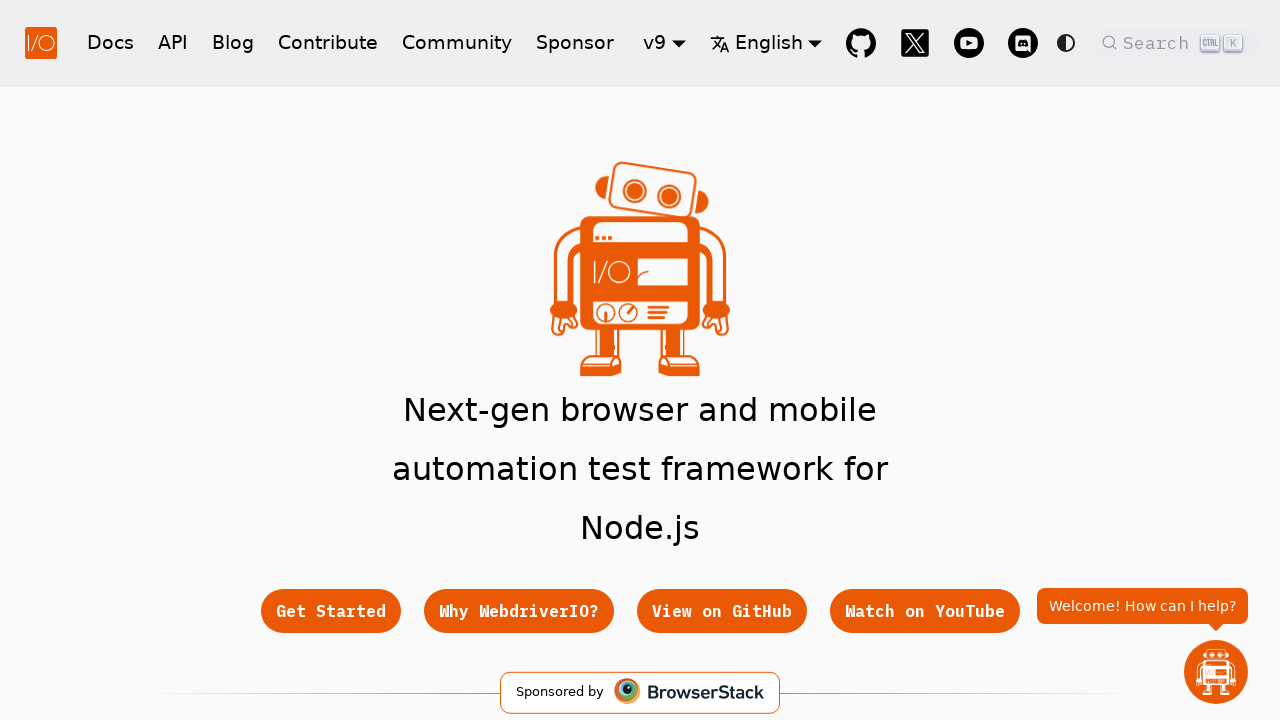

Retrieved page title: WebdriverIO · Next-gen browser and mobile automation test framework for Node.js | WebdriverIO
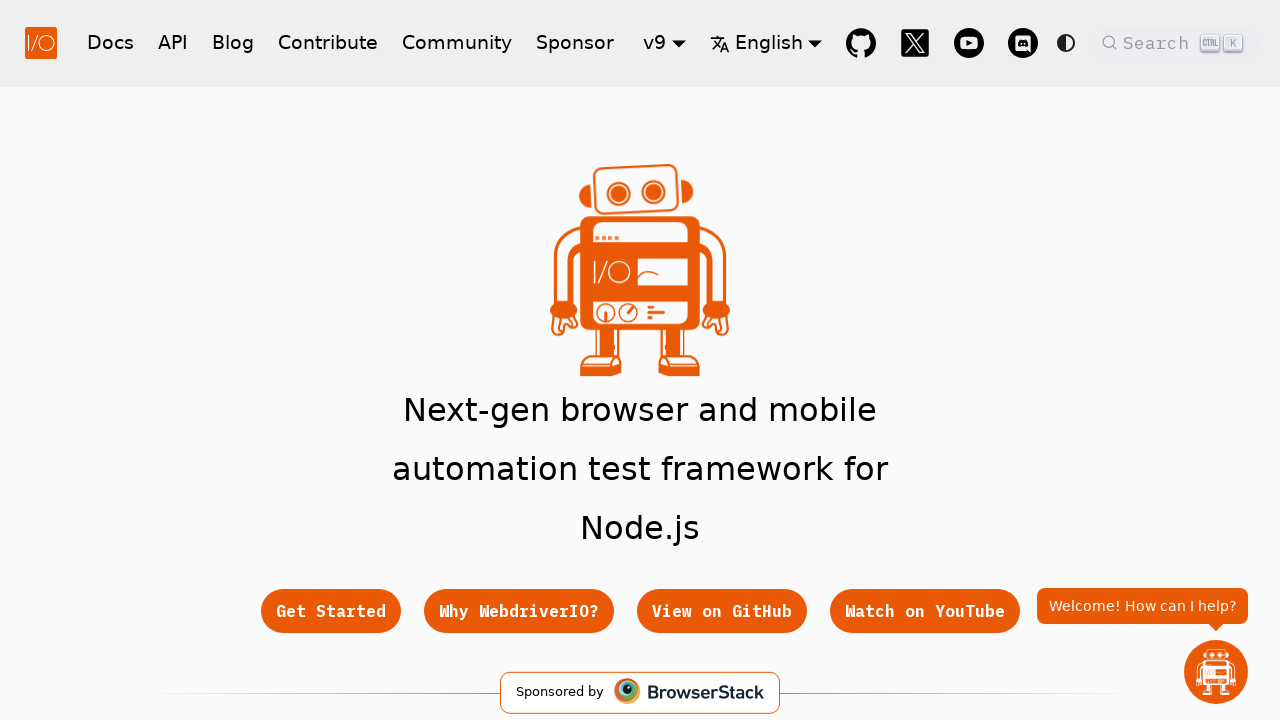

Verified page title contains 'WebdriverIO'
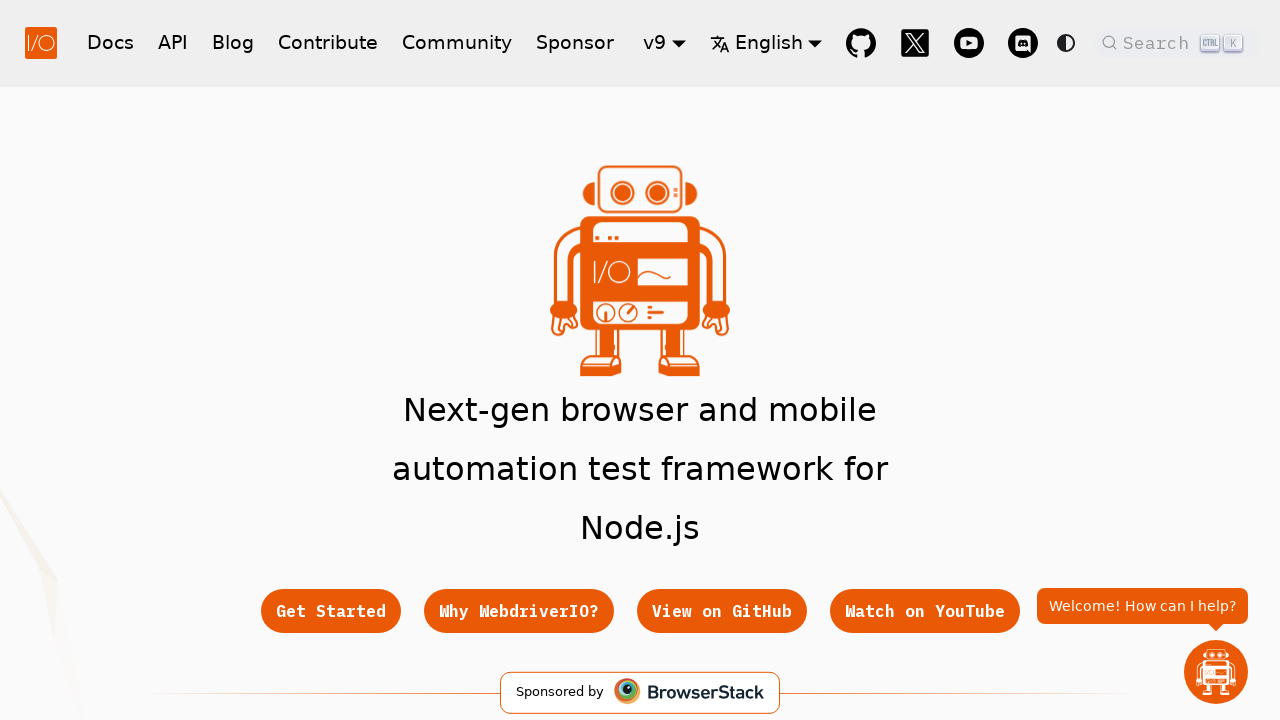

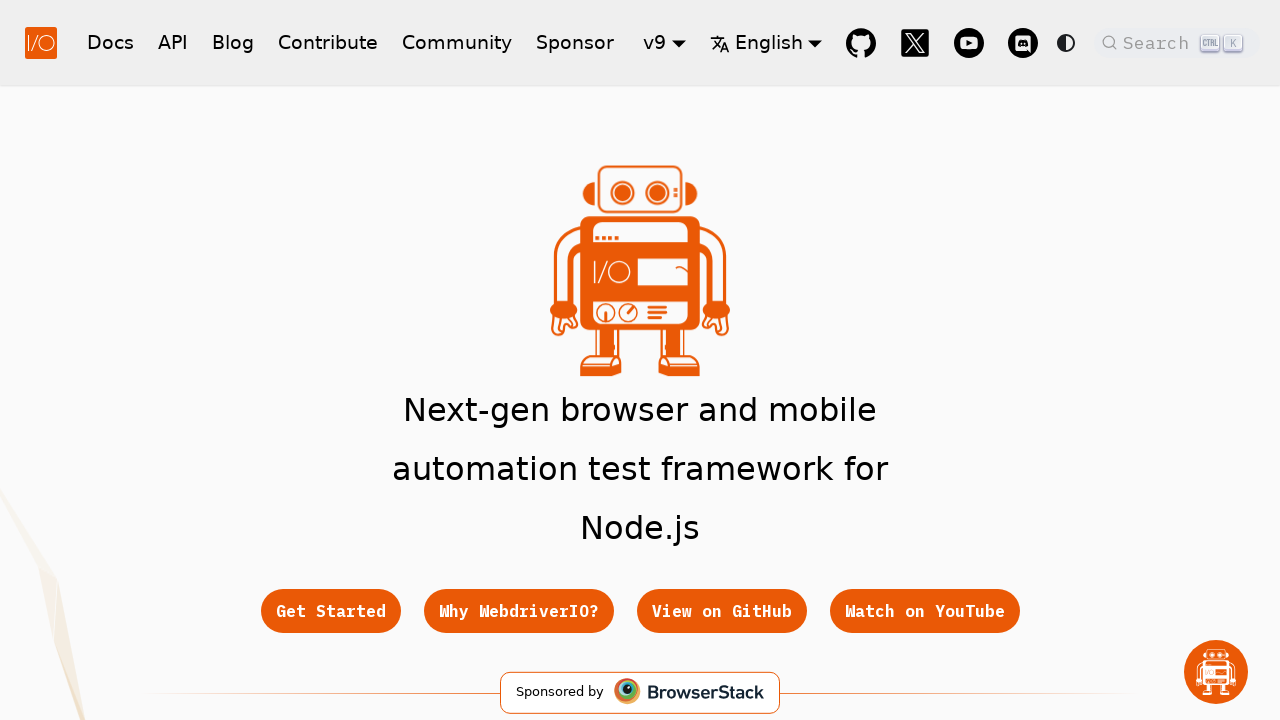